Tests that whitespace is trimmed from entered text when editing a todo

Starting URL: https://demo.playwright.dev/todomvc

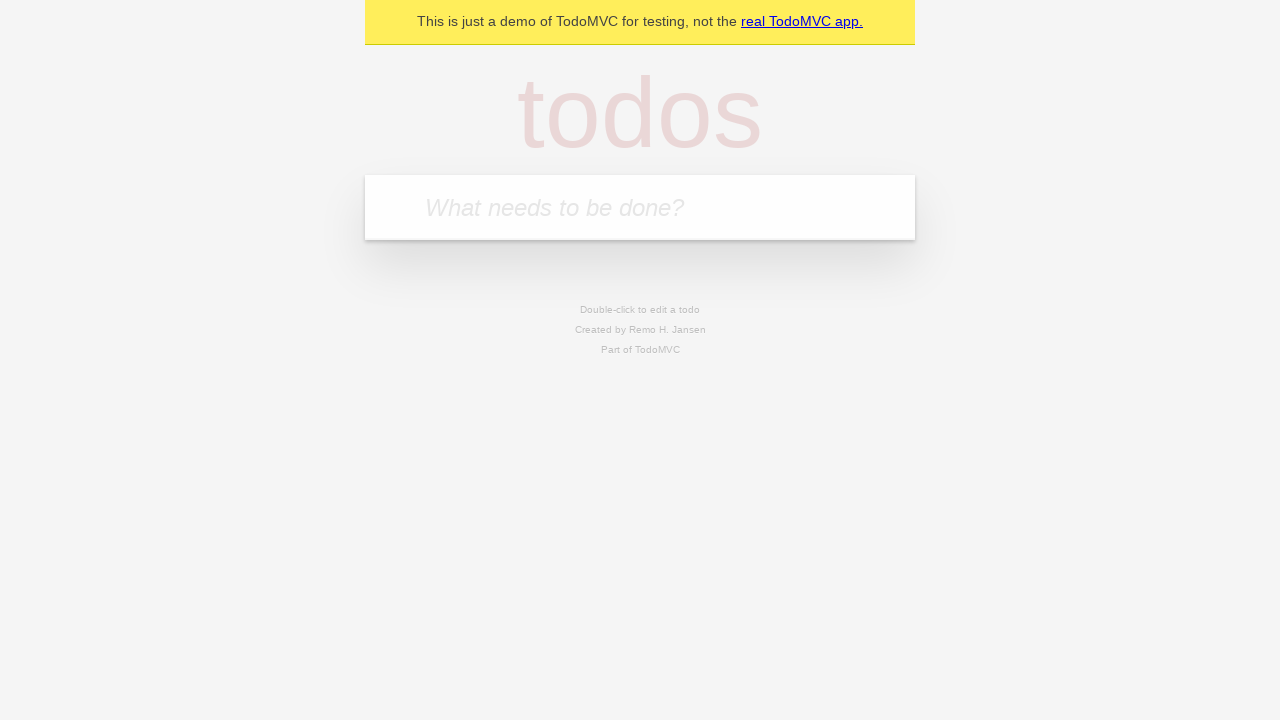

Located todo input field
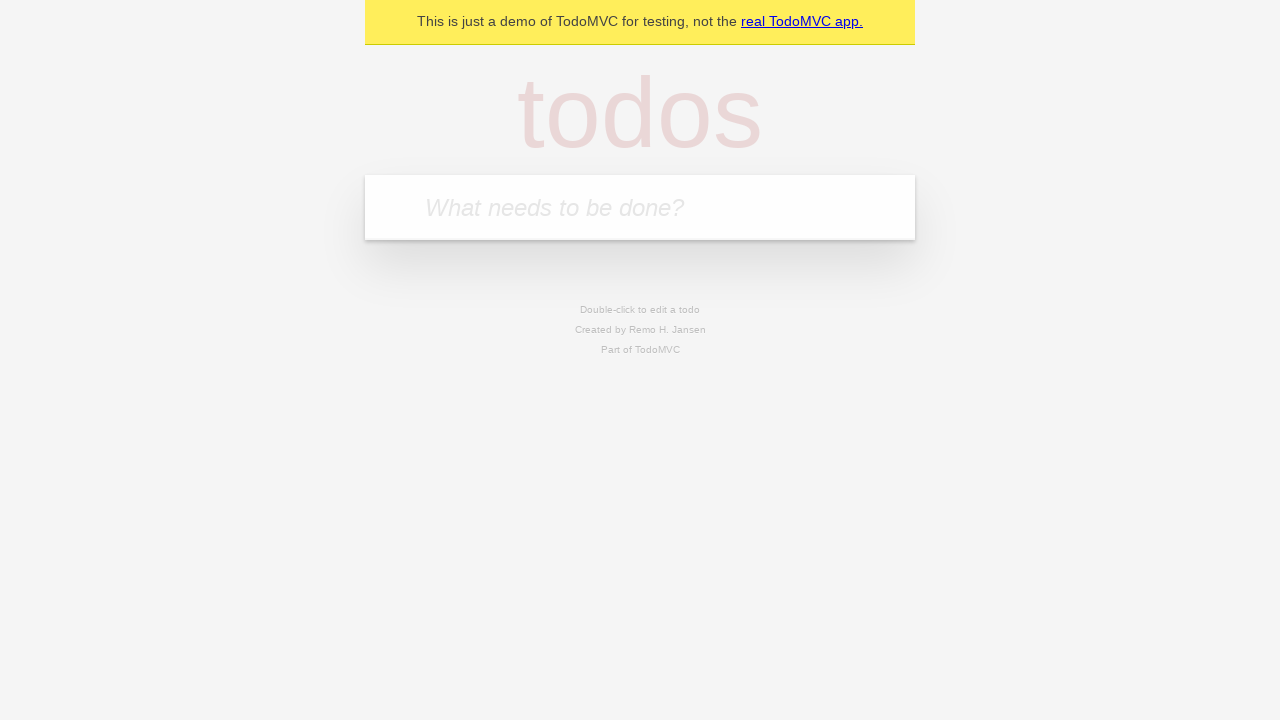

Filled first todo with 'buy some cheese' on internal:attr=[placeholder="What needs to be done?"i]
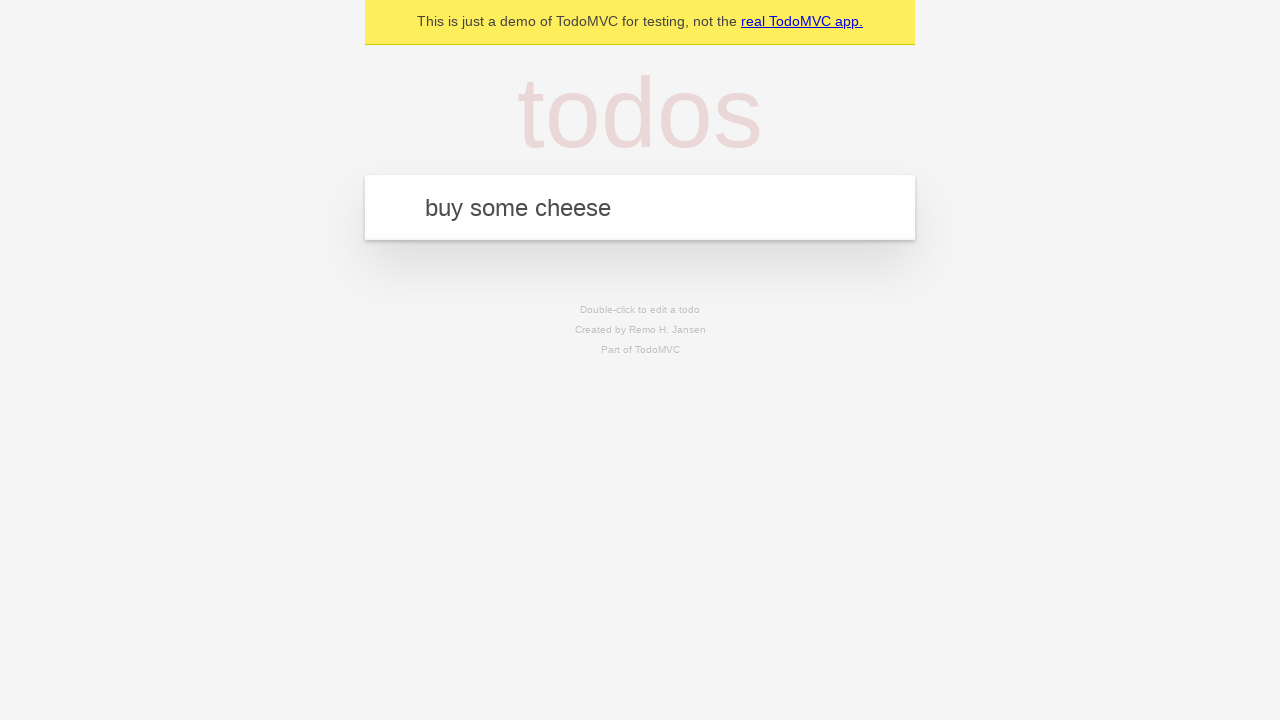

Pressed Enter to create first todo on internal:attr=[placeholder="What needs to be done?"i]
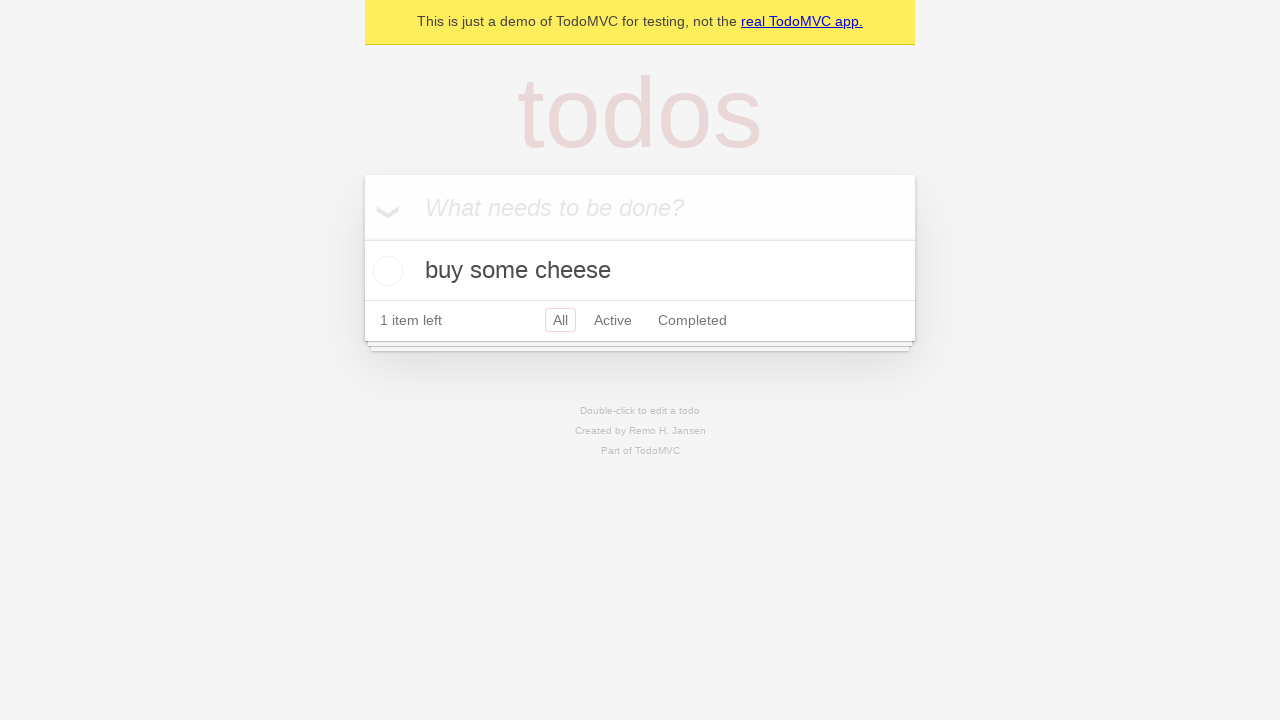

Filled second todo with 'feed the cat' on internal:attr=[placeholder="What needs to be done?"i]
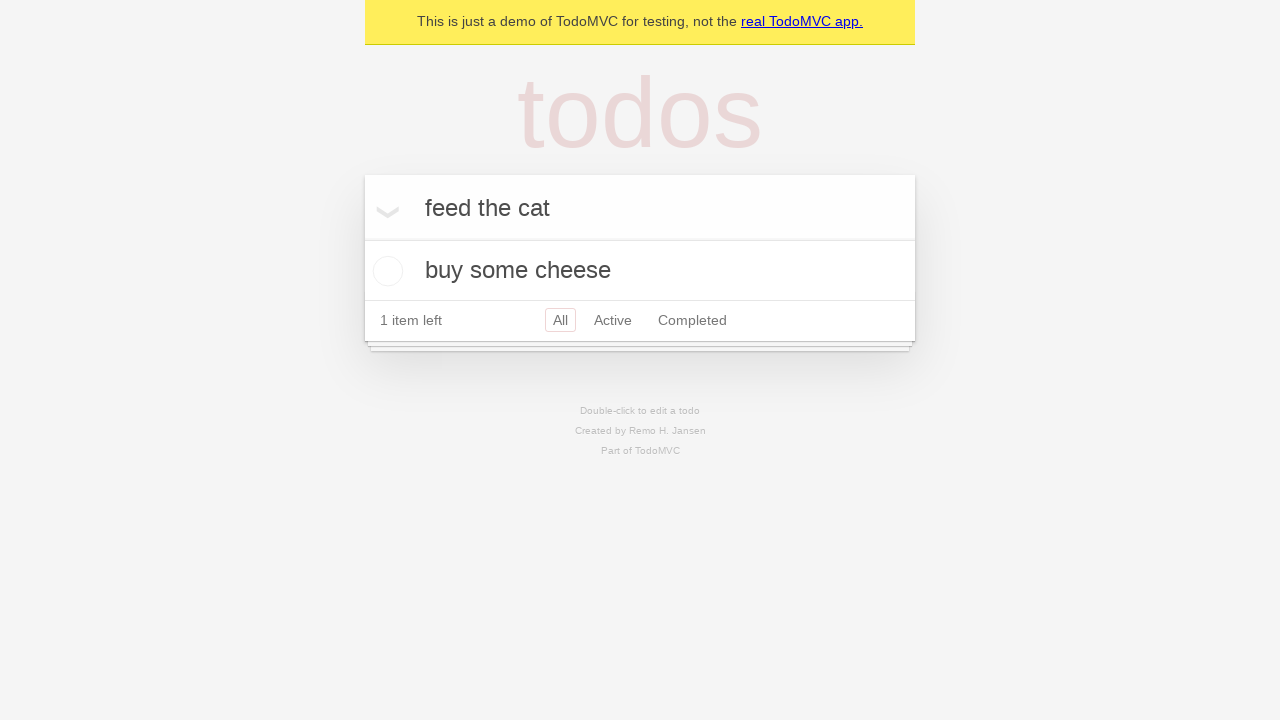

Pressed Enter to create second todo on internal:attr=[placeholder="What needs to be done?"i]
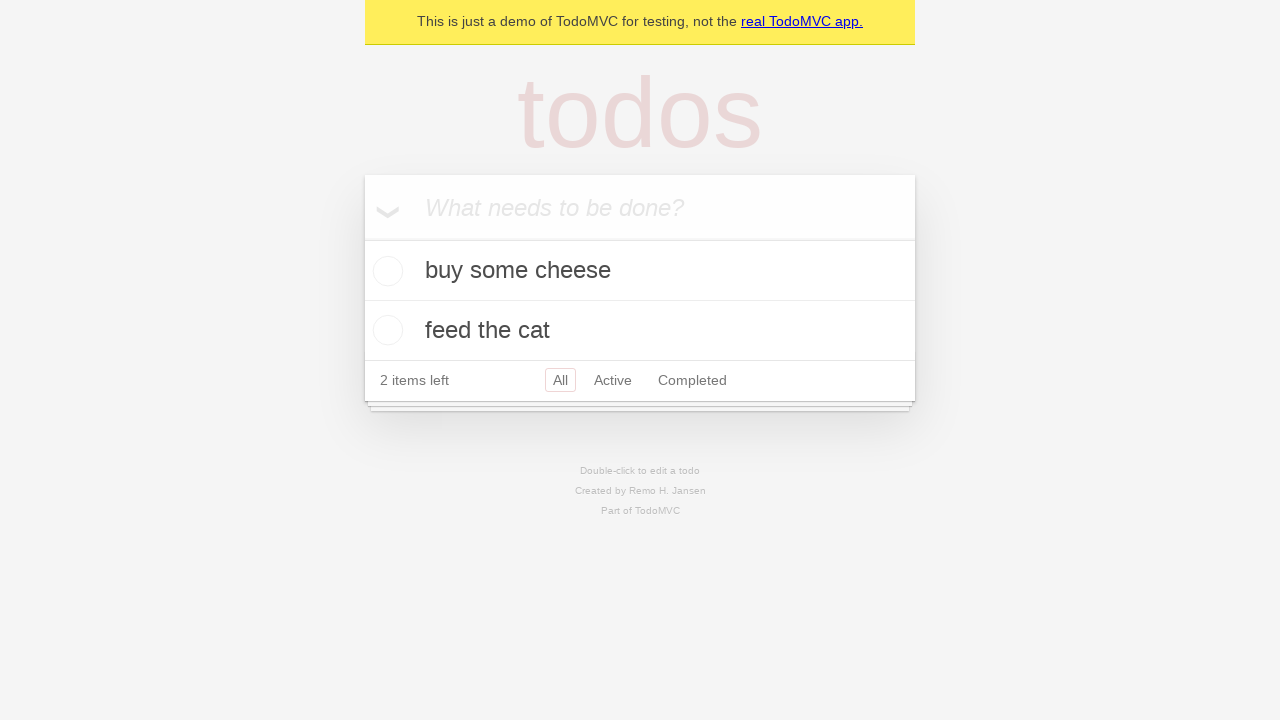

Filled third todo with 'book a doctors appointment' on internal:attr=[placeholder="What needs to be done?"i]
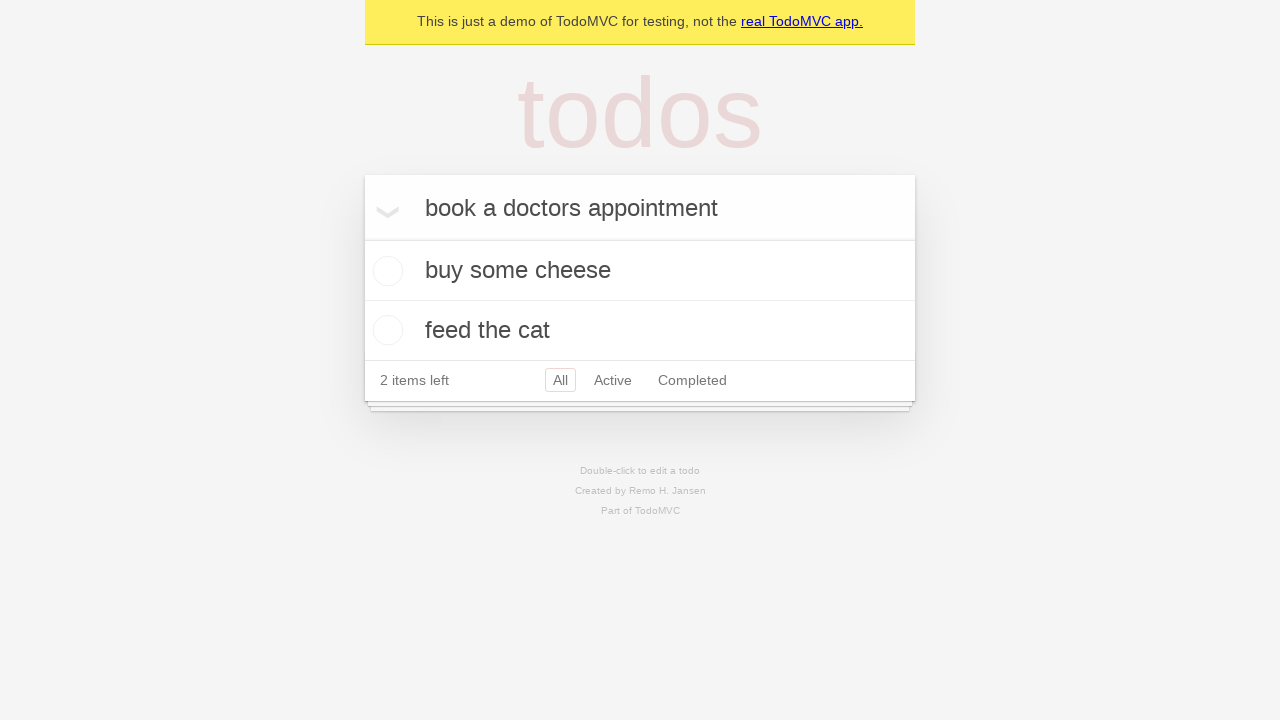

Pressed Enter to create third todo on internal:attr=[placeholder="What needs to be done?"i]
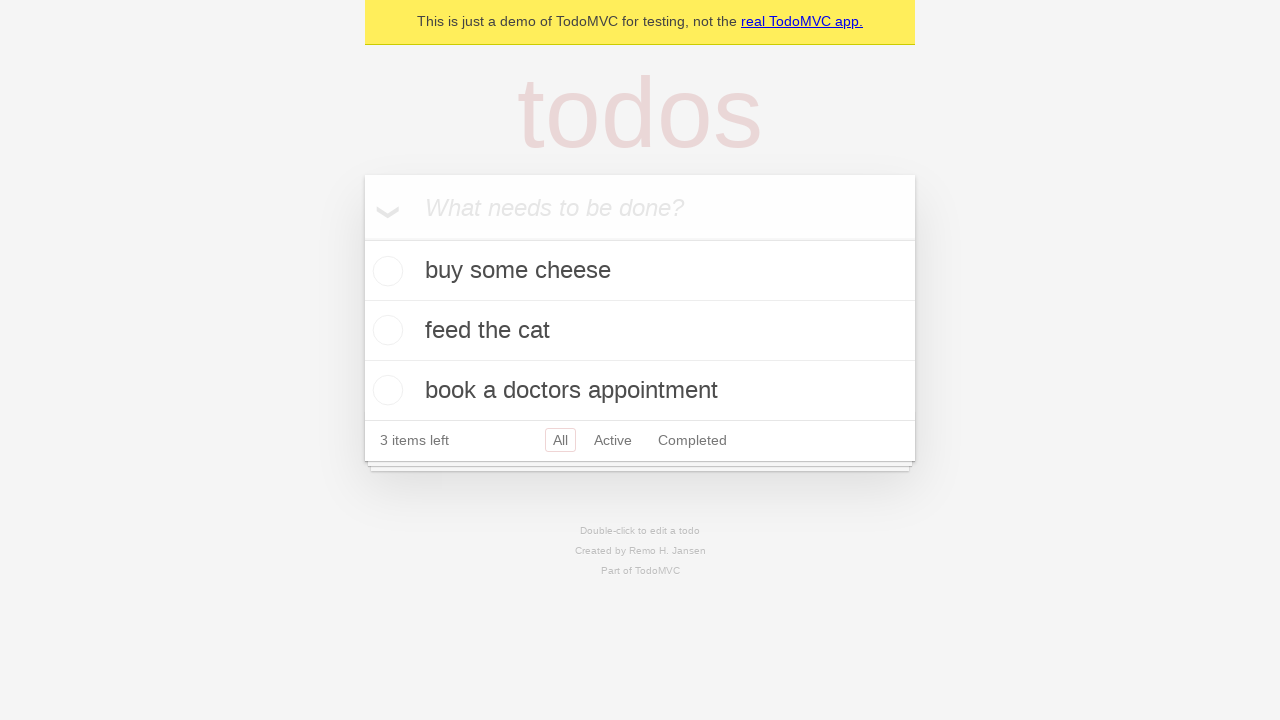

Located all todo items
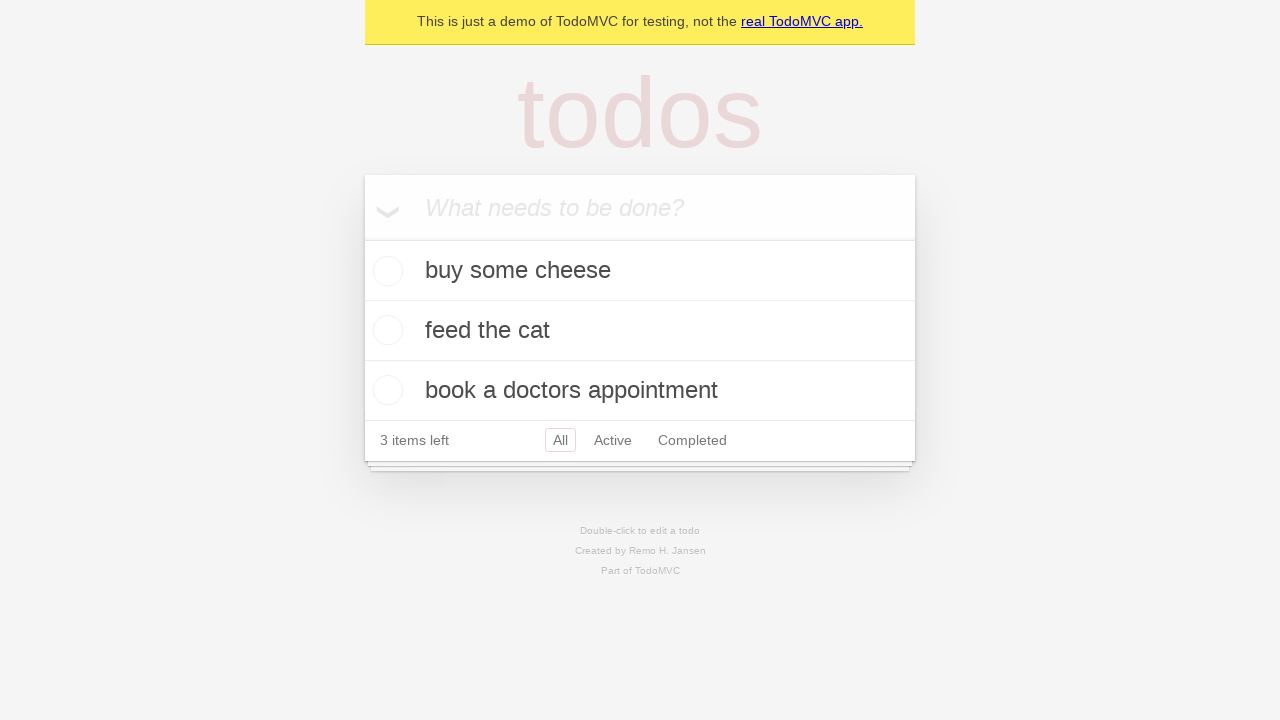

Double-clicked second todo to enter edit mode at (640, 331) on internal:testid=[data-testid="todo-item"s] >> nth=1
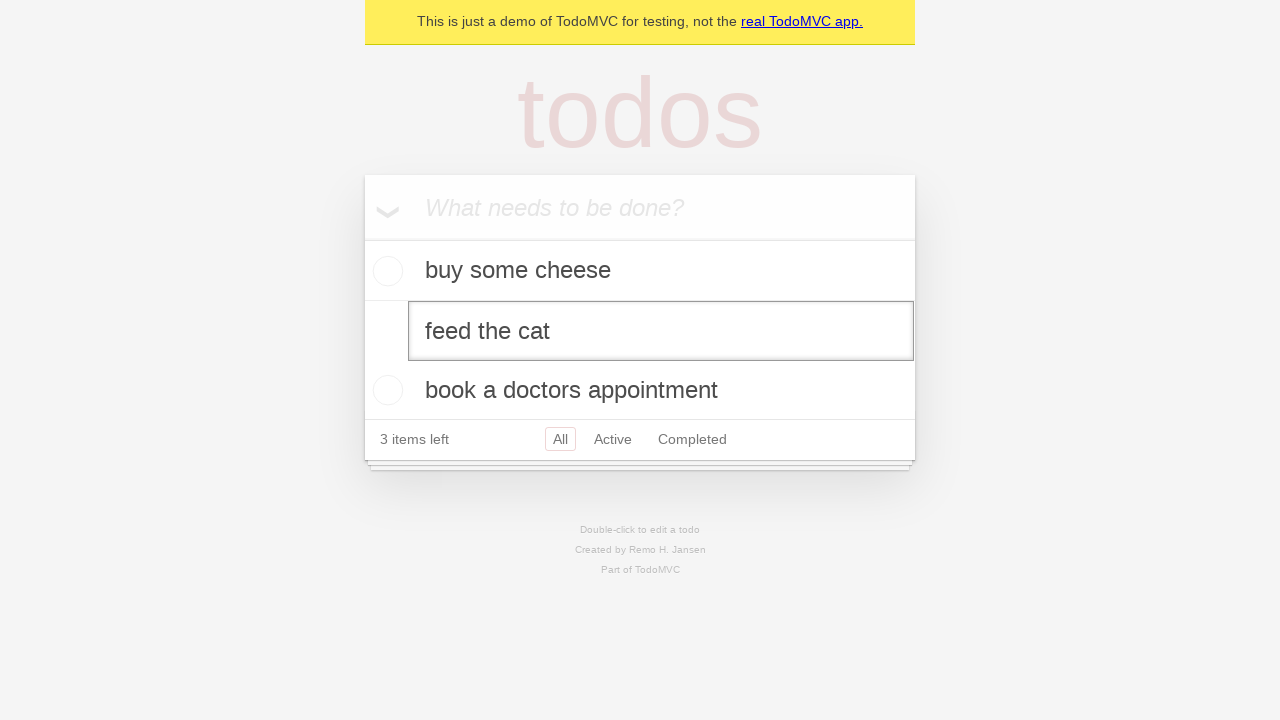

Filled edit field with '    buy some sausages    ' (with leading and trailing whitespace) on internal:testid=[data-testid="todo-item"s] >> nth=1 >> internal:role=textbox[nam
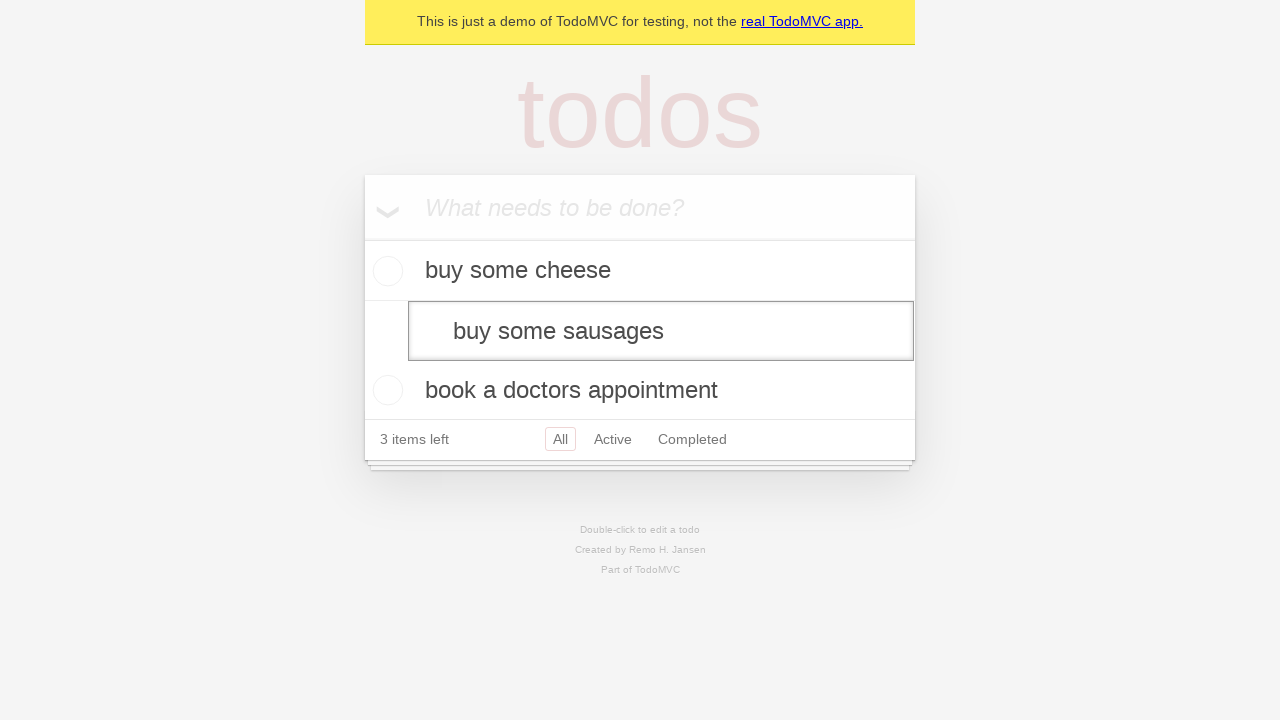

Pressed Enter to save edited todo, verifying whitespace is trimmed on internal:testid=[data-testid="todo-item"s] >> nth=1 >> internal:role=textbox[nam
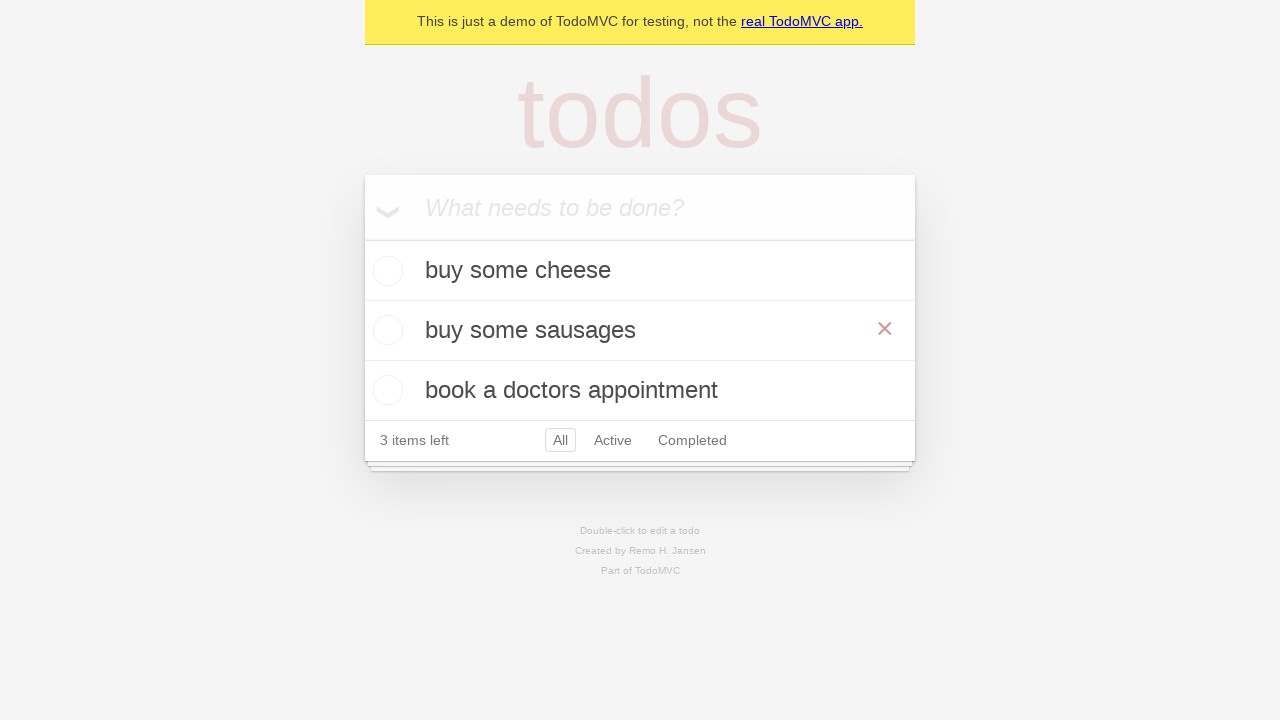

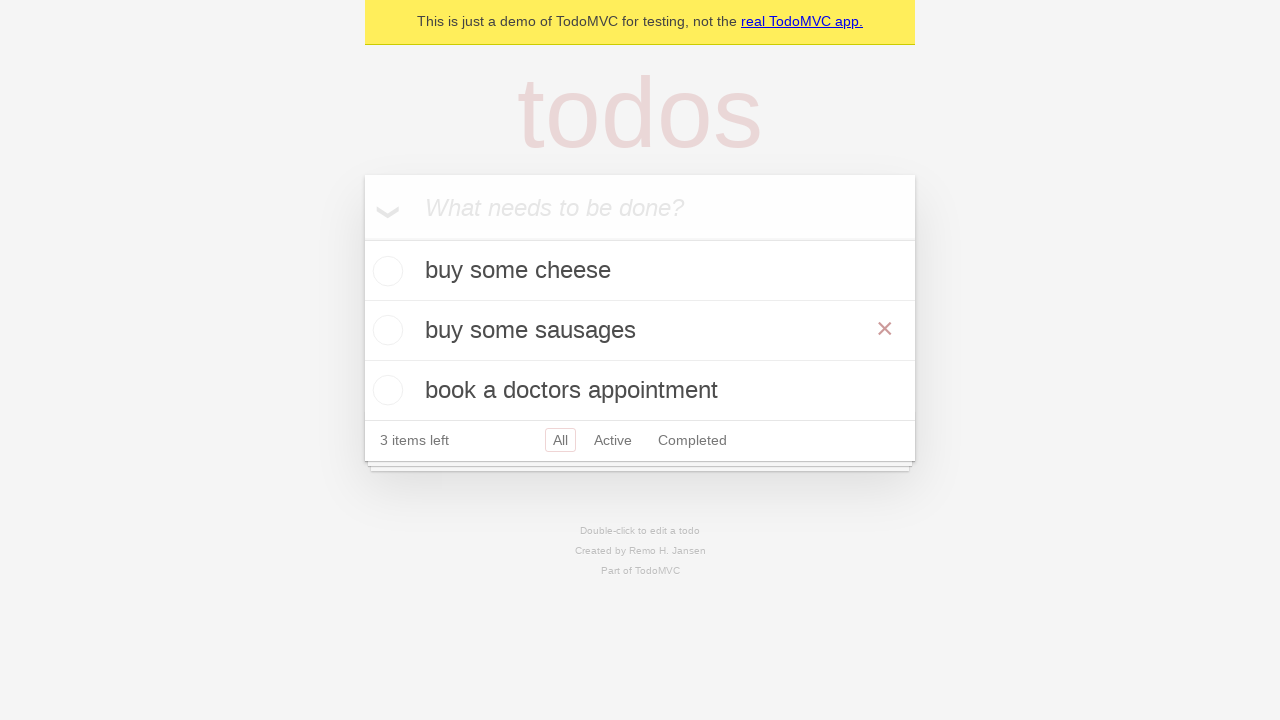